Tests mouse hover functionality by hovering over an avatar image and verifying that additional user information (caption) becomes visible.

Starting URL: http://the-internet.herokuapp.com/hovers

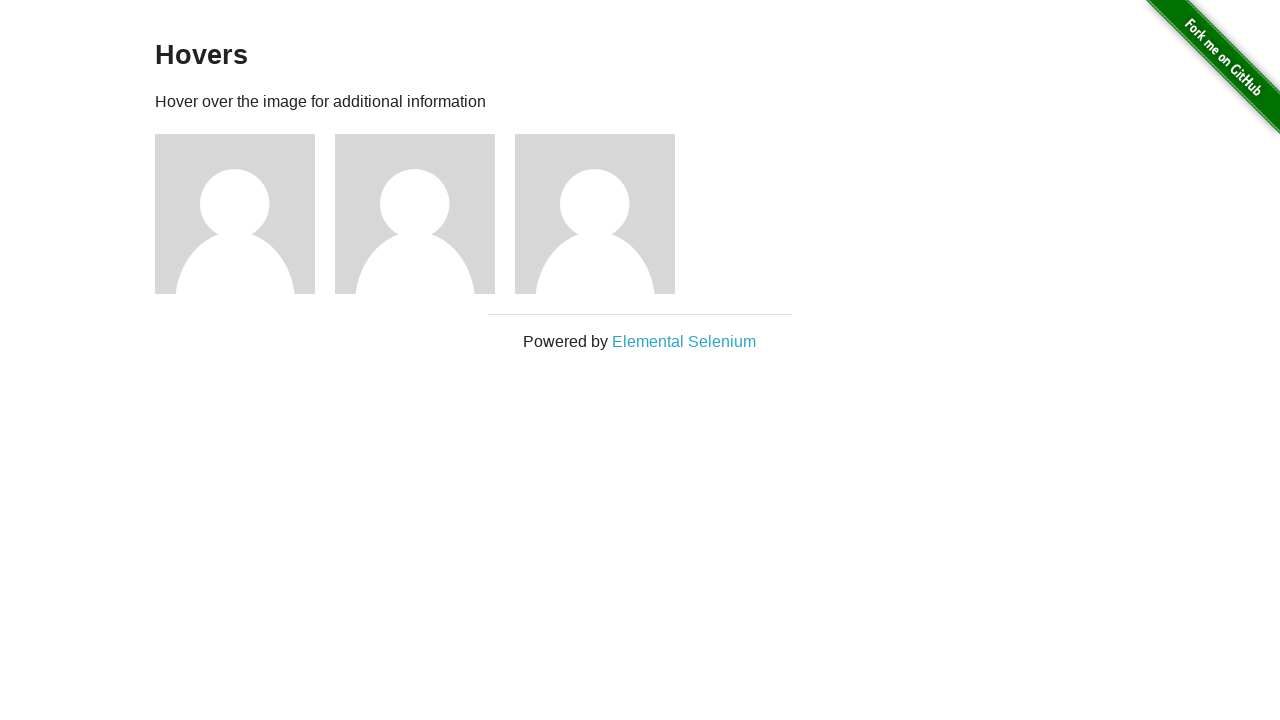

Located the first avatar element
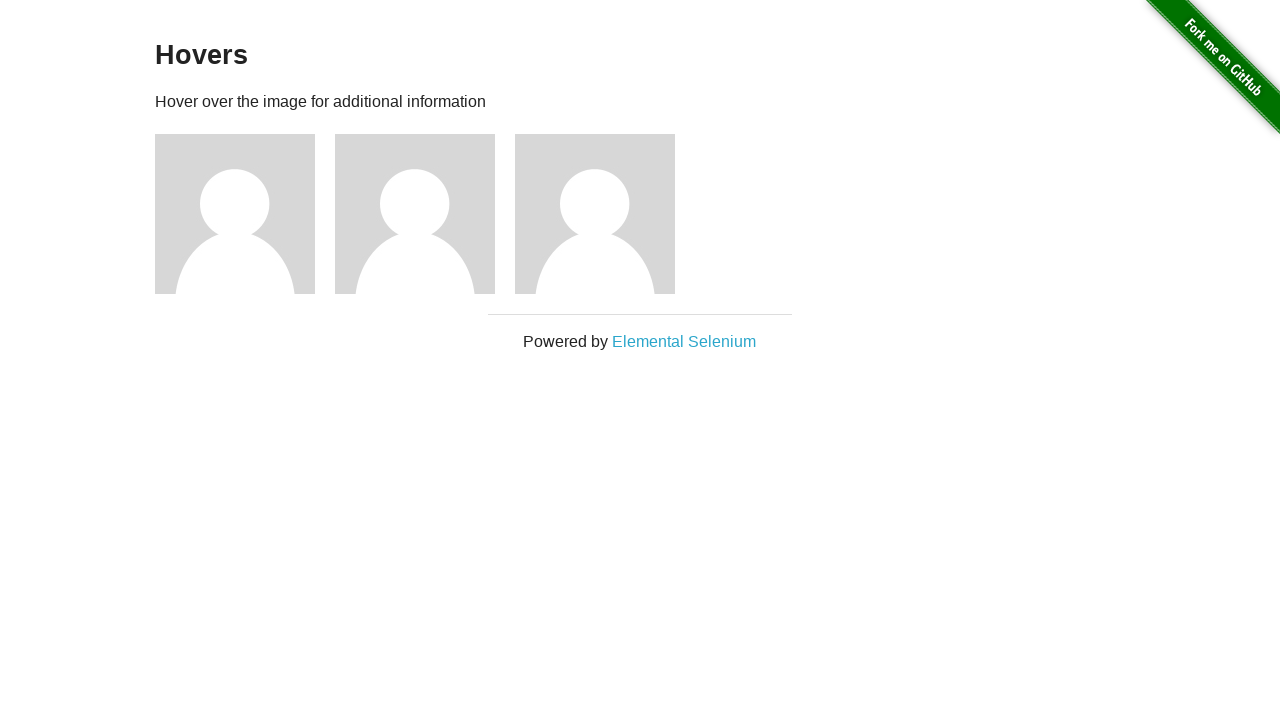

Hovered over the avatar image at (245, 214) on .figure >> nth=0
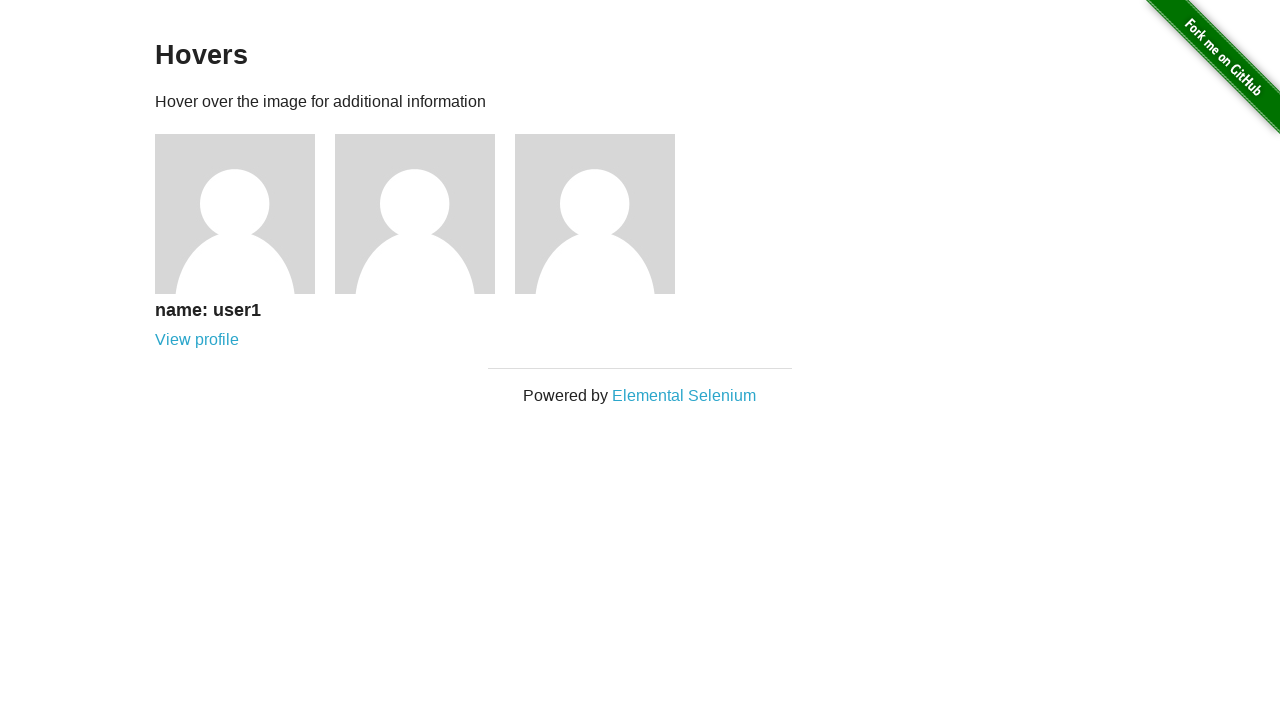

Located the caption element
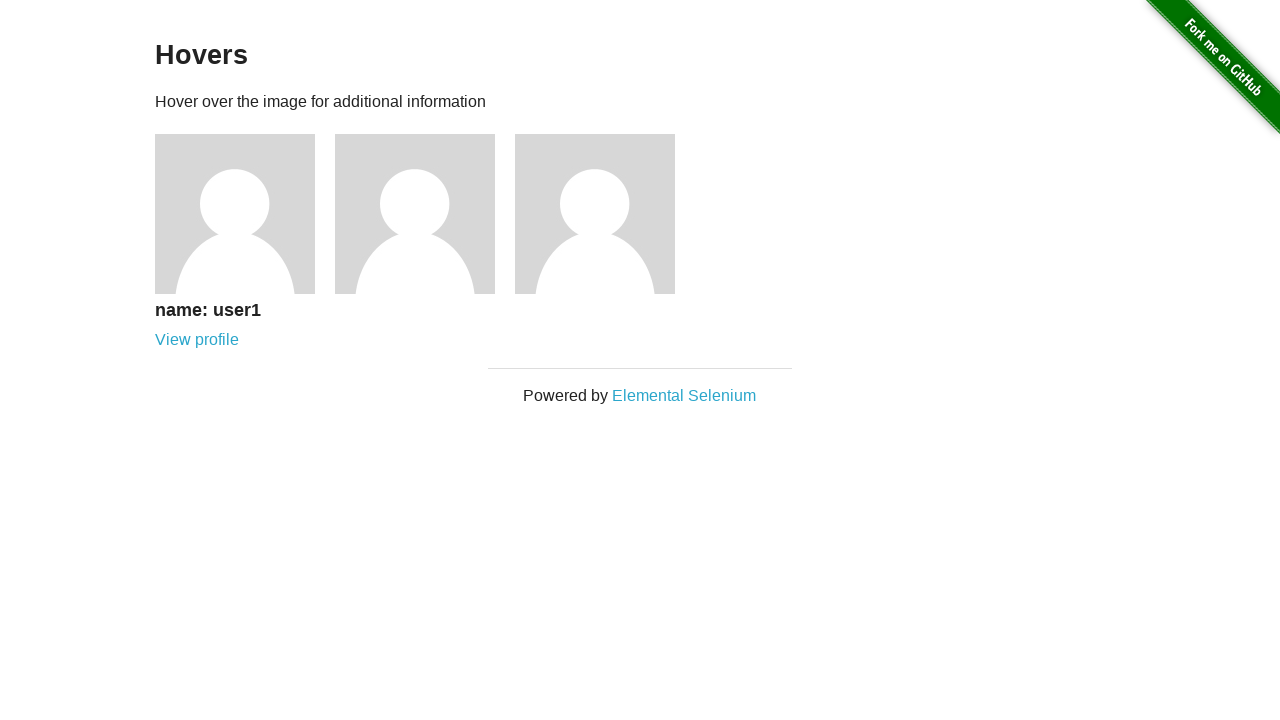

Verified that caption is visible after hover
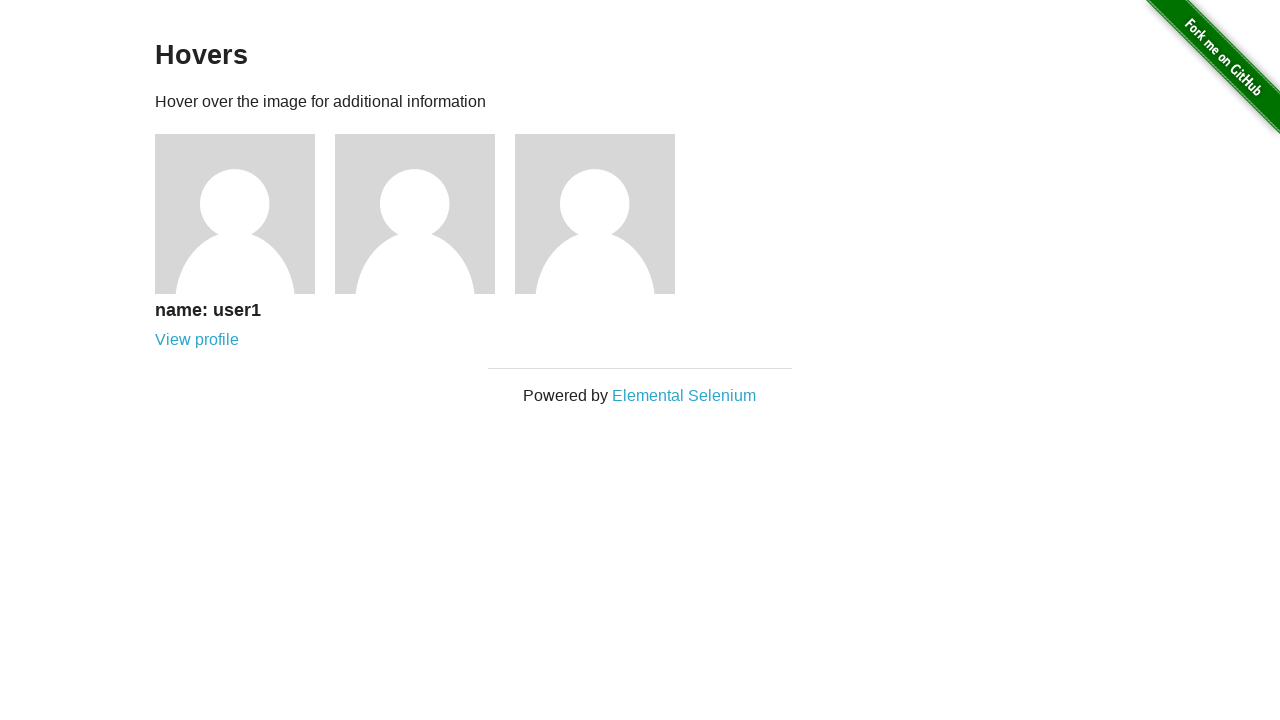

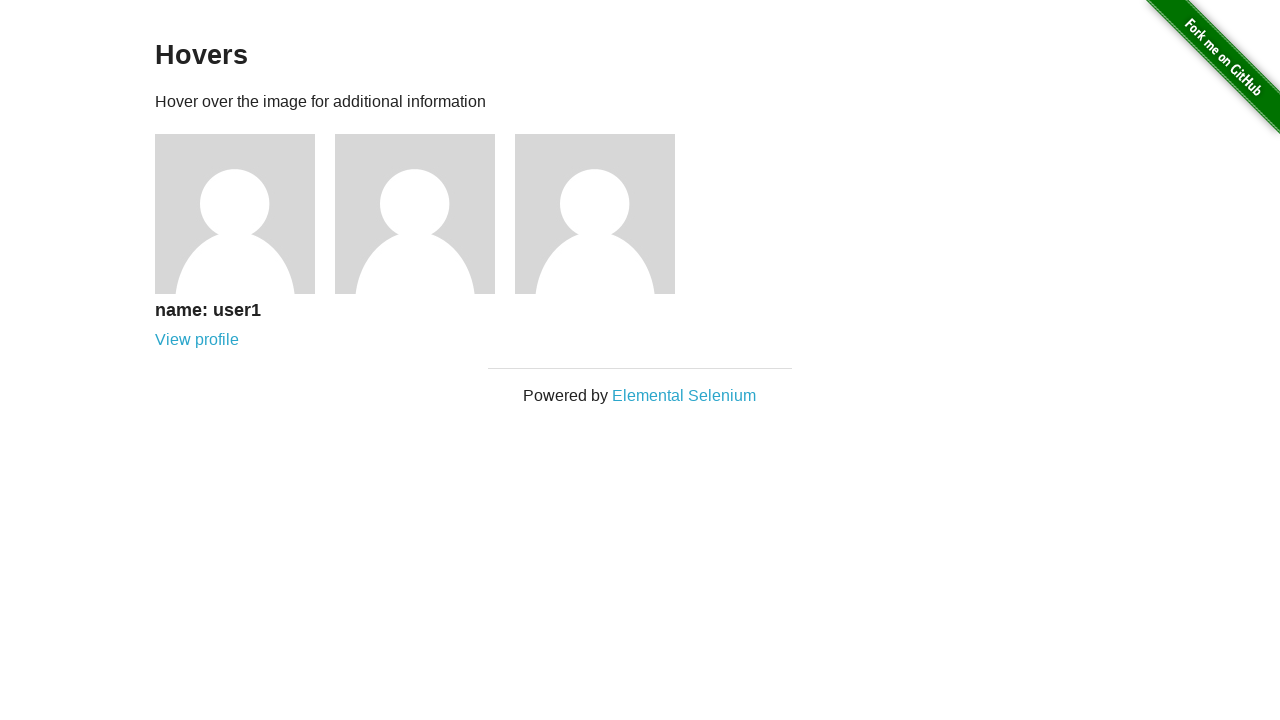